Performs integration test by changing viewport to mobile size to test responsive design

Starting URL: https://bible-study-app-gold.vercel.app/

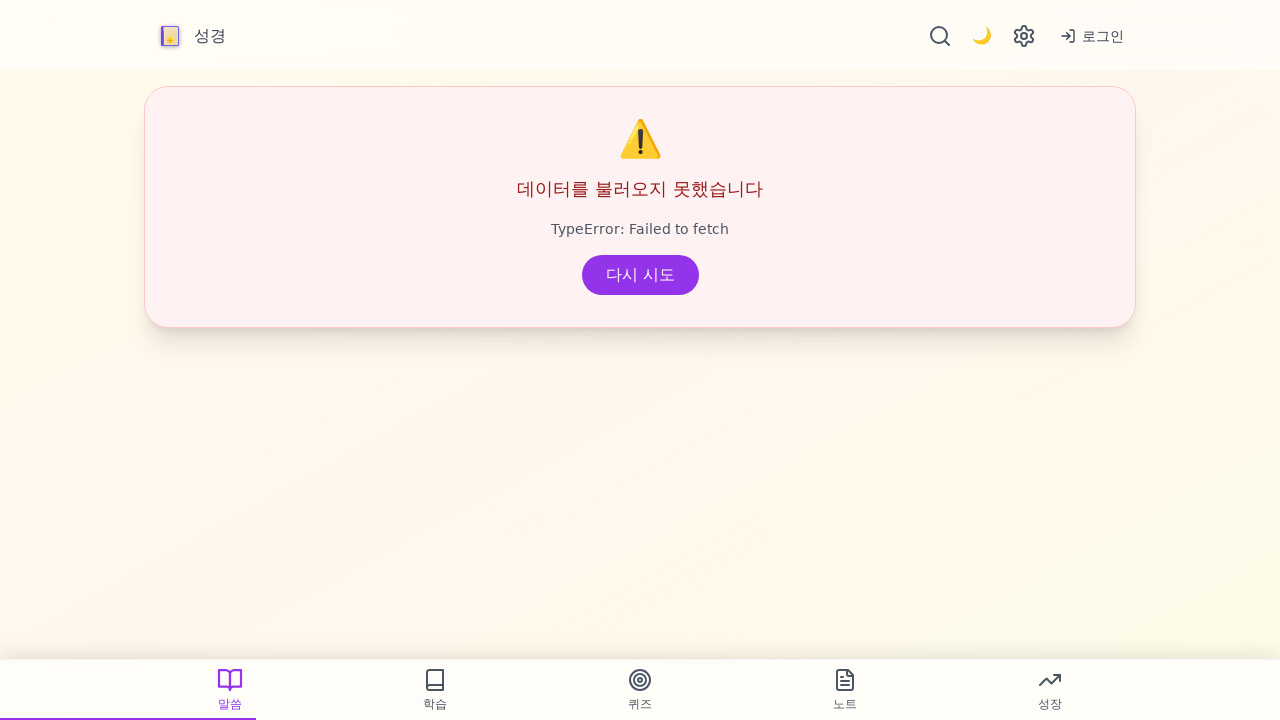

Page loaded with networkidle state
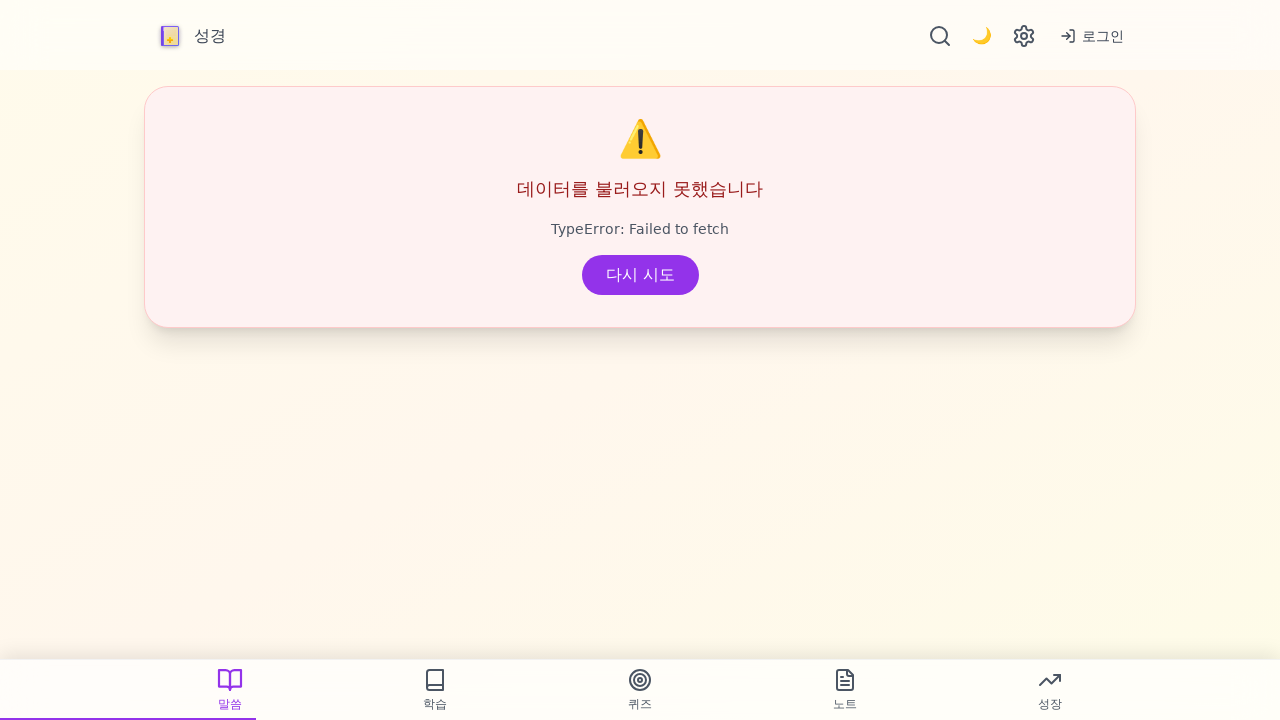

Changed viewport to mobile size (375x667)
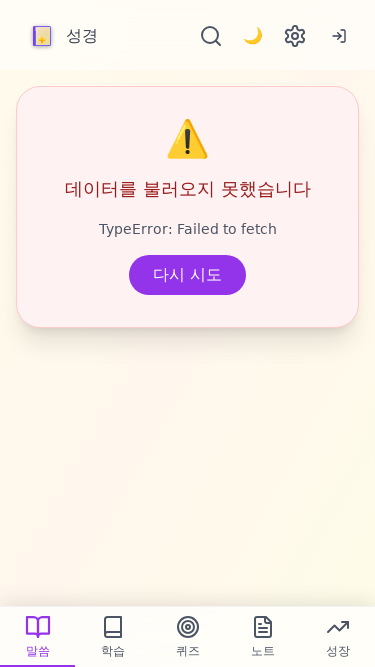

Waited 500ms for mobile layout to render
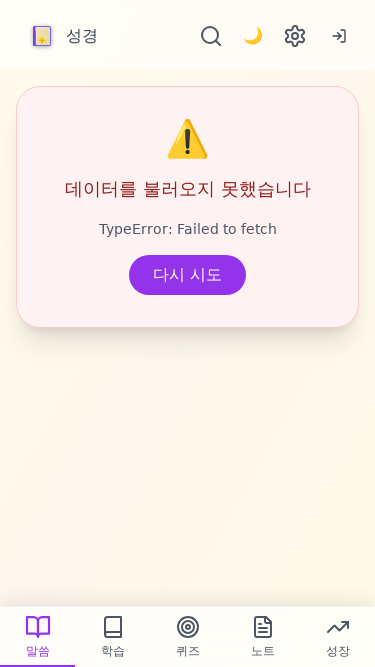

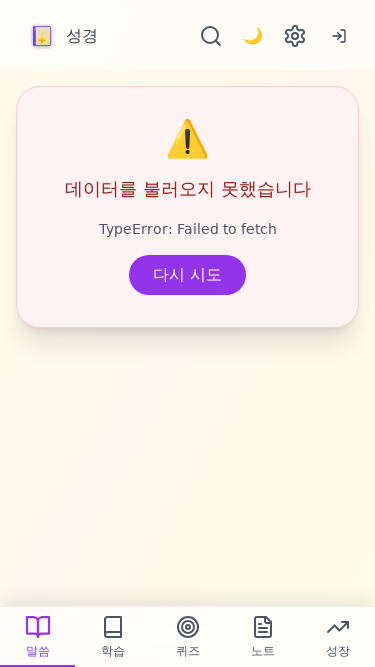